Tests GitHub's advanced search form by filling in search criteria (search term, repository owner, date filter, and programming language) and submitting the form to perform a repository search.

Starting URL: https://github.com/search/advanced

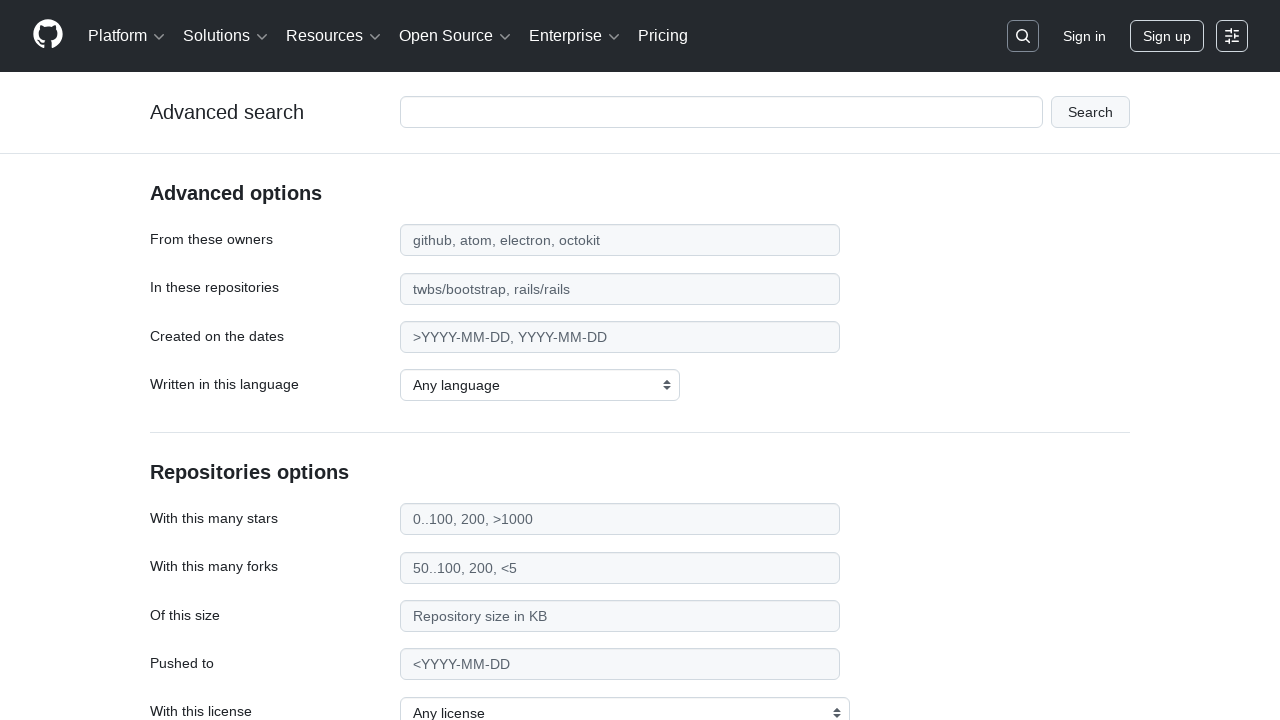

Filled search input field with 'playwright-testing' on #adv_code_search input.js-advanced-search-input
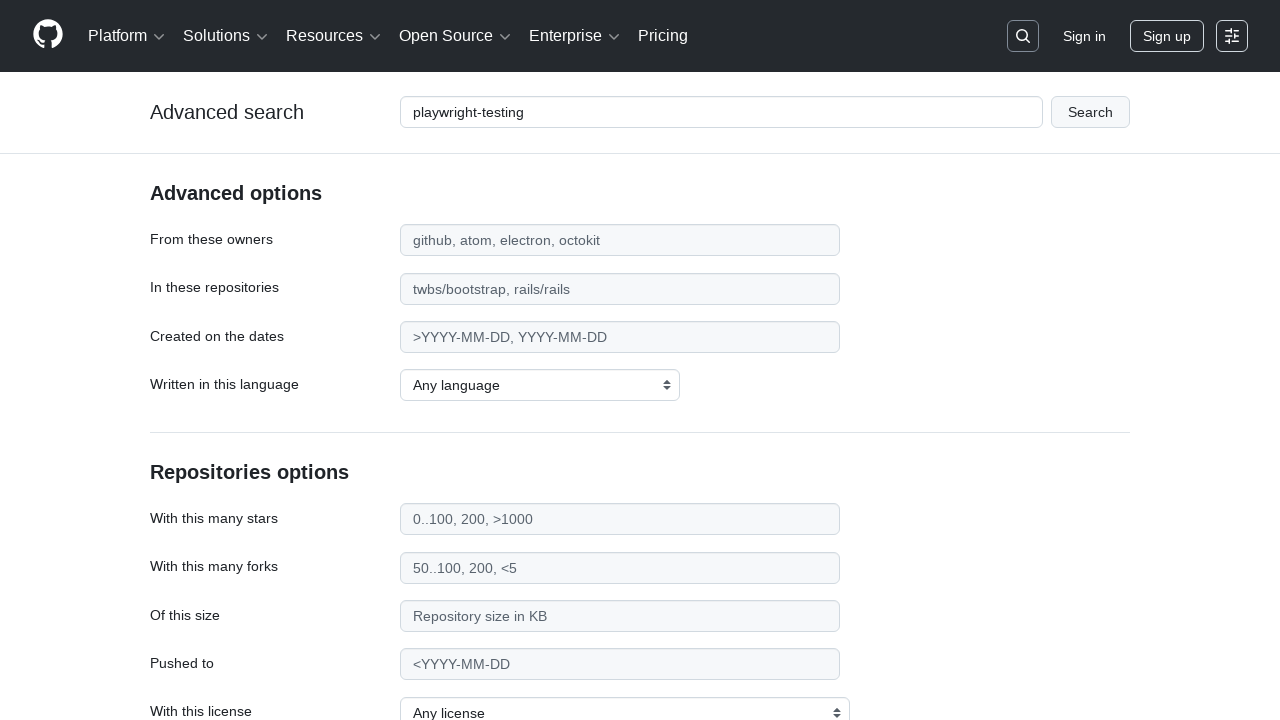

Filled repository owner field with 'microsoft' on #search_from
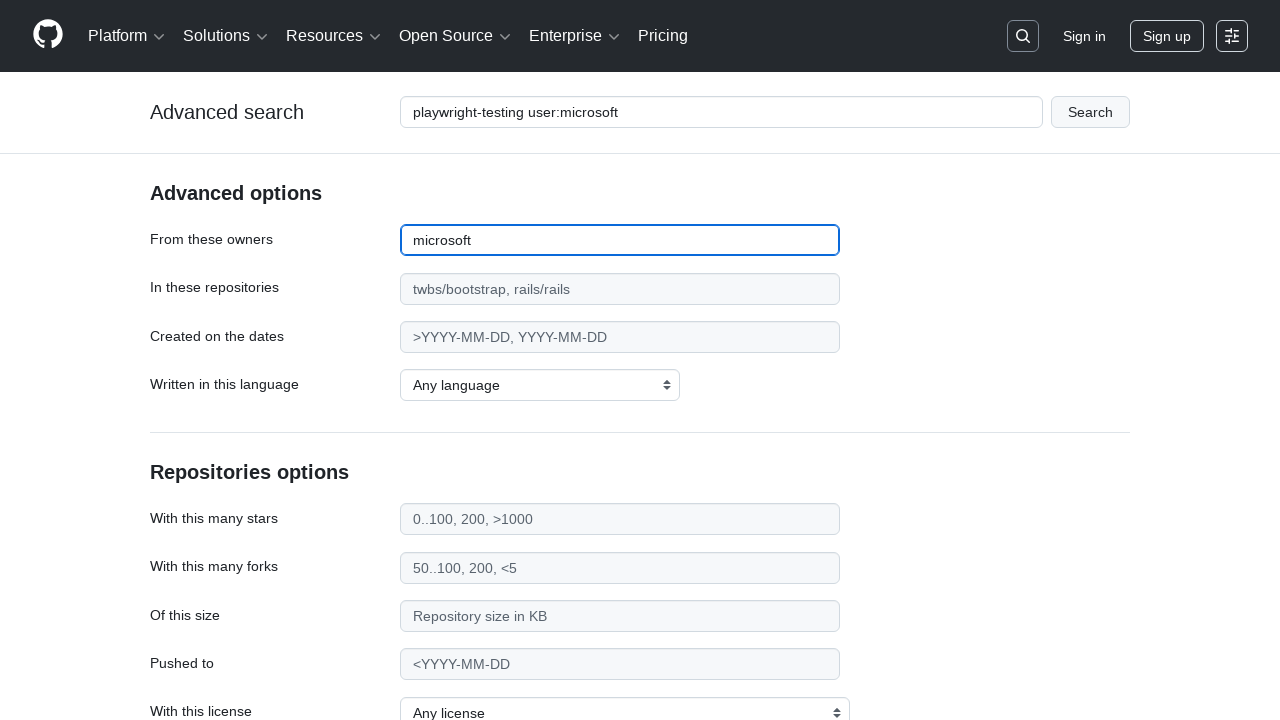

Filled date filter field with '>2020' on #search_date
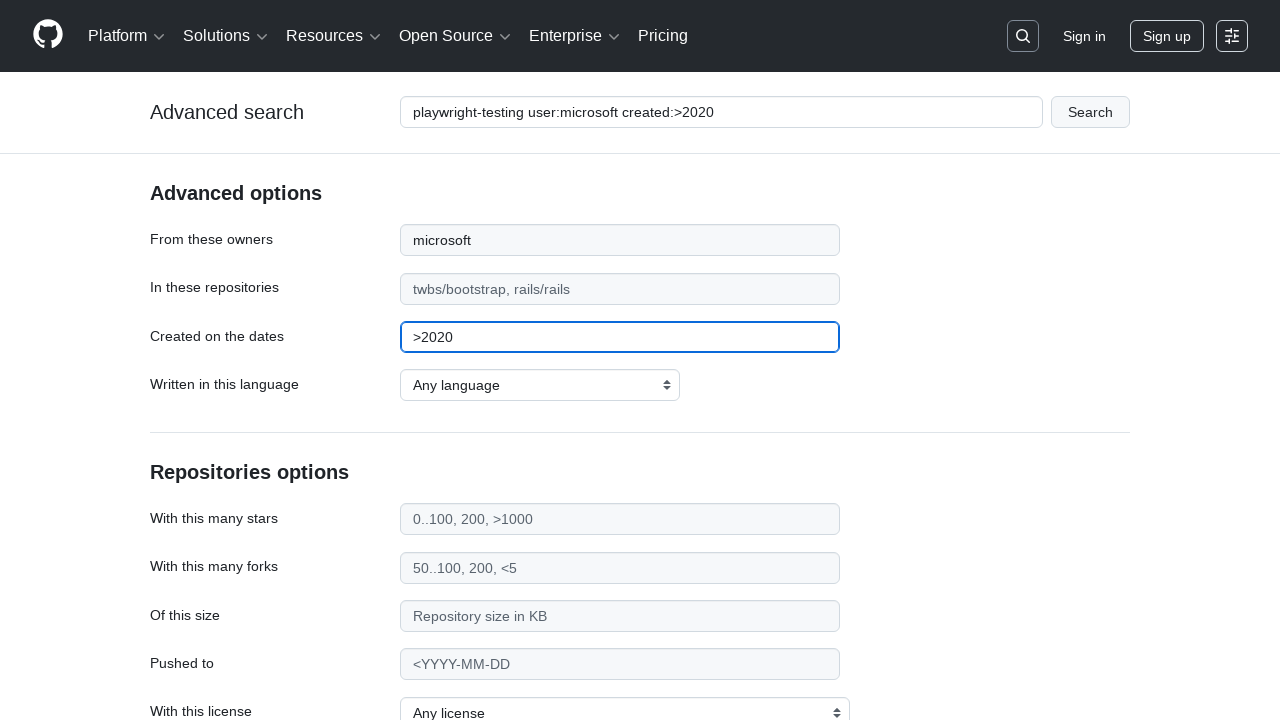

Selected JavaScript as the programming language on select#search_language
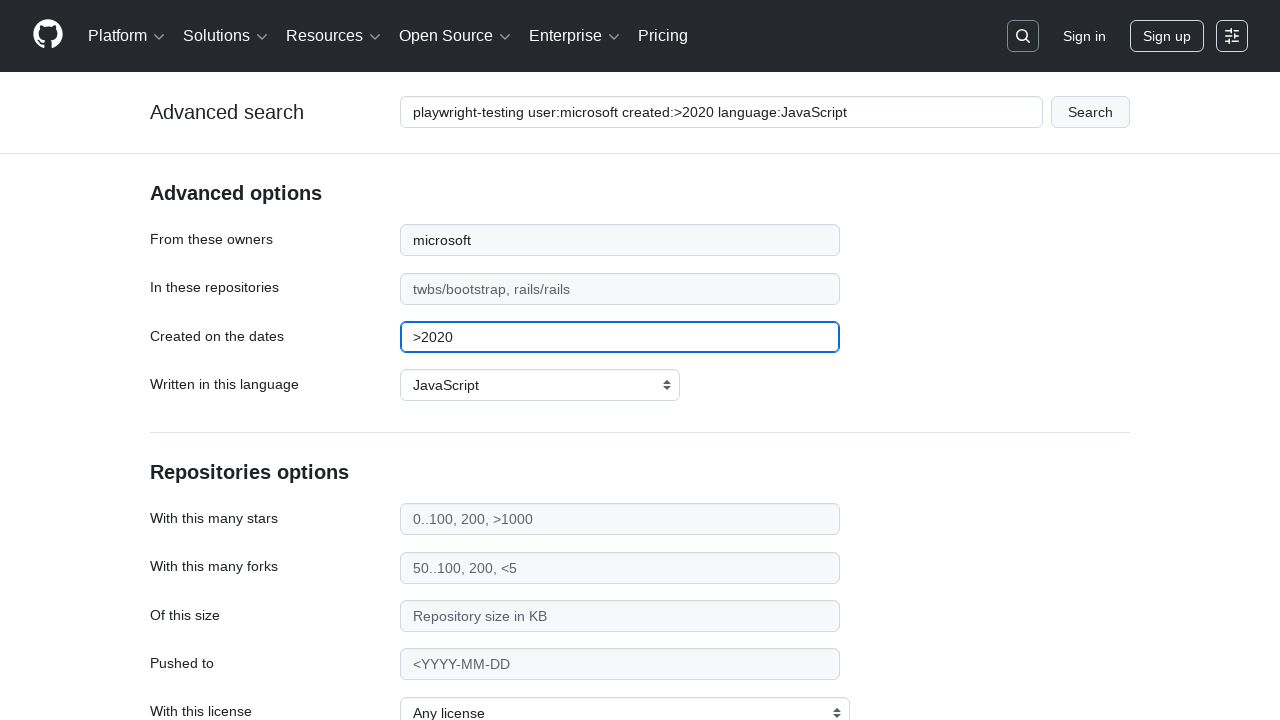

Clicked submit button to search for repositories at (1090, 112) on #adv_code_search button[type="submit"]
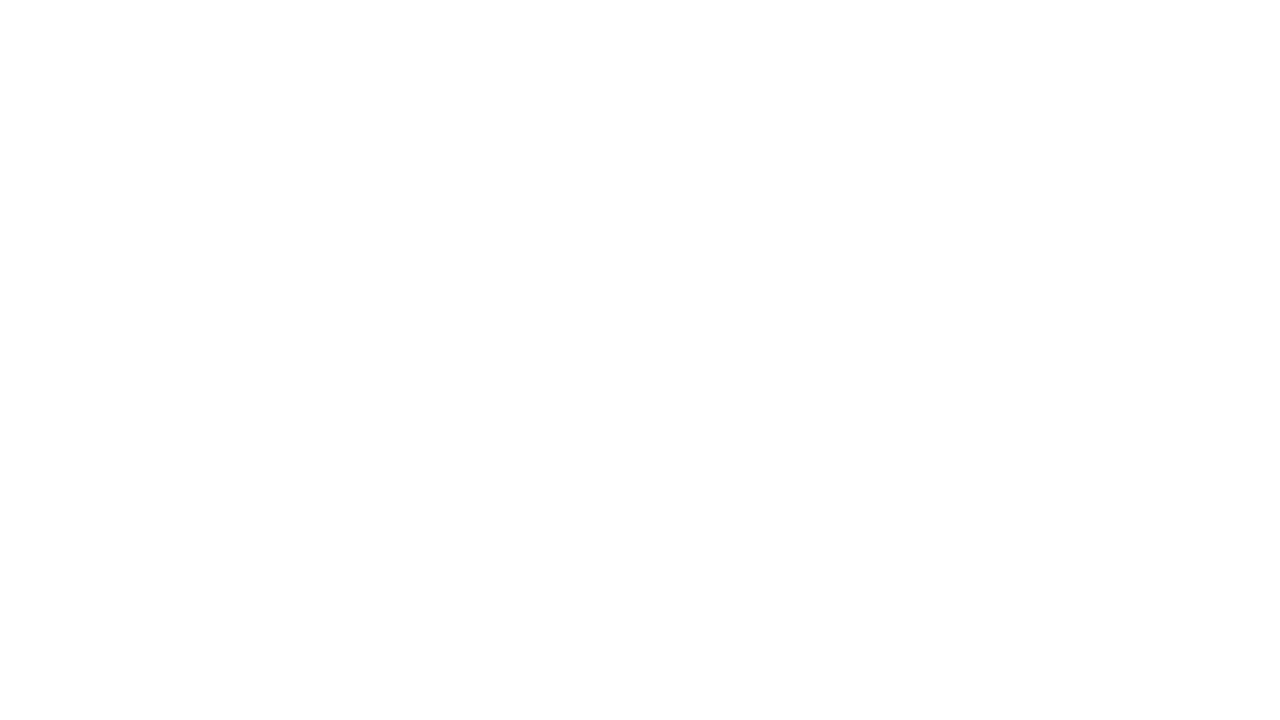

Search results page loaded successfully
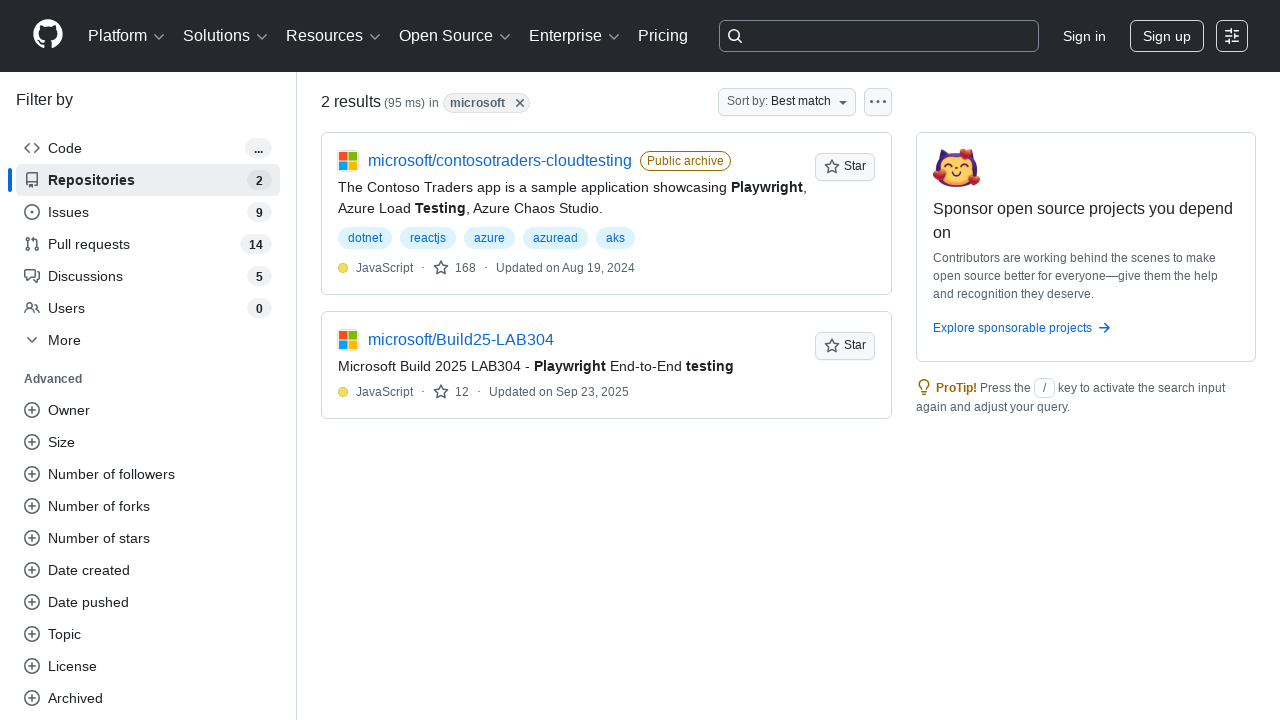

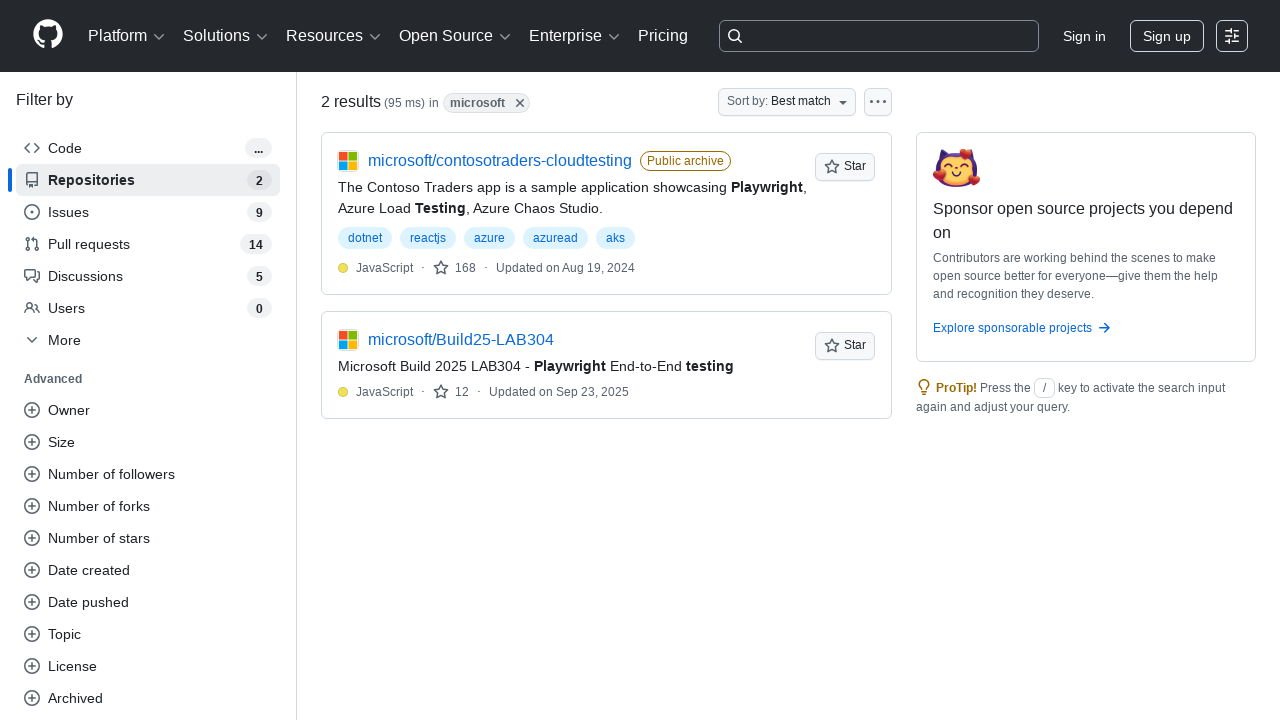